Tests the Twitter widget toggle functionality by clicking the open-twitter button on Ethermine.

Starting URL: https://ethermine.org/

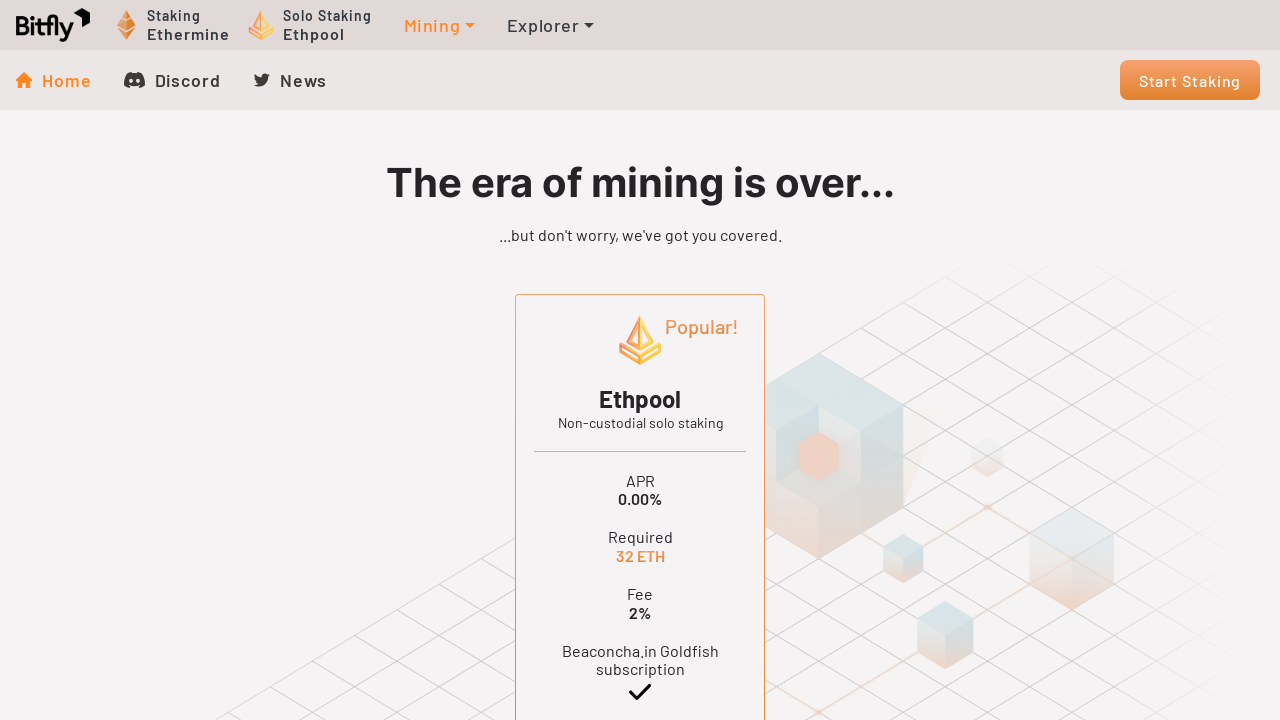

Clicked the open-twitter button to toggle the Twitter widget at (290, 80) on .open-twitter
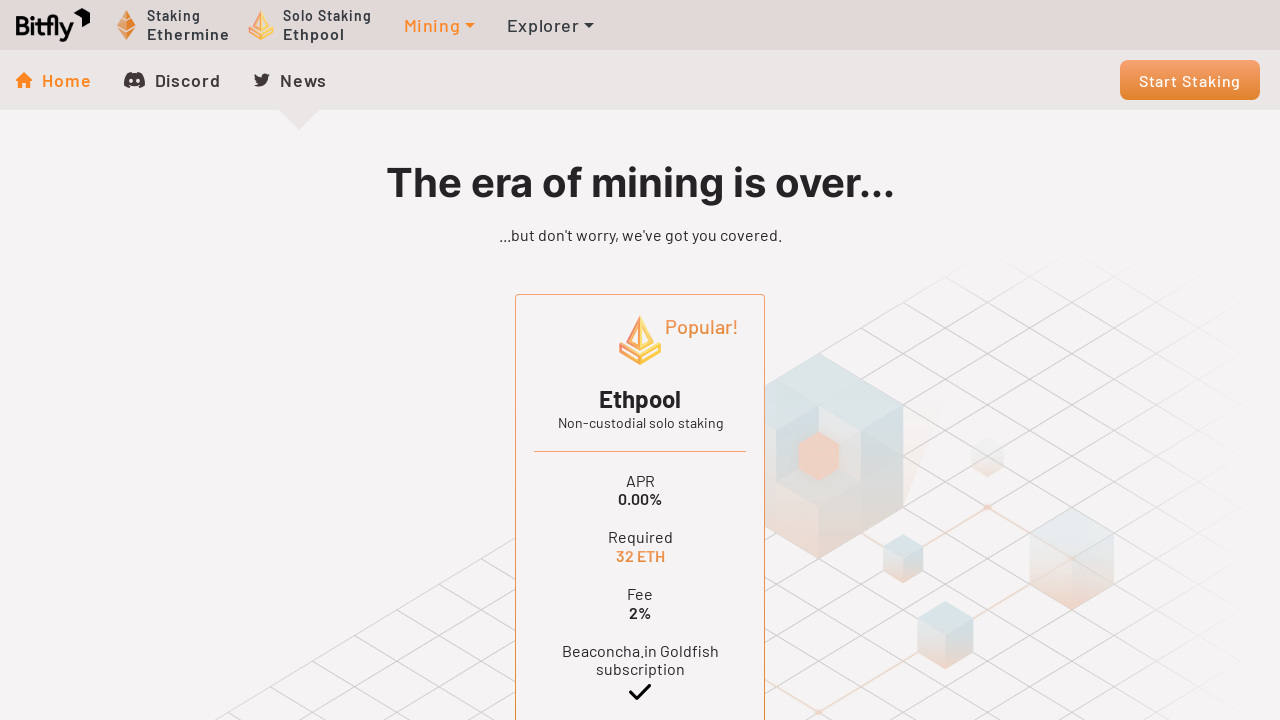

Waited 500ms for the UI to update after clicking Twitter button
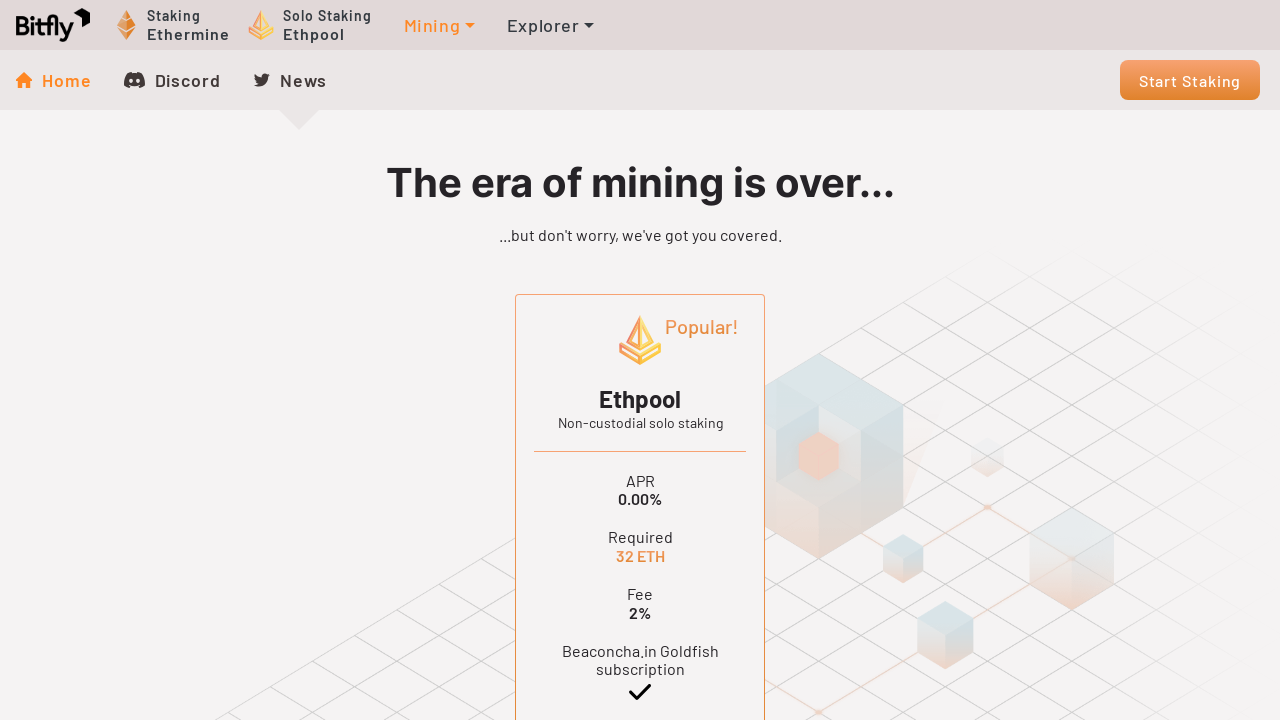

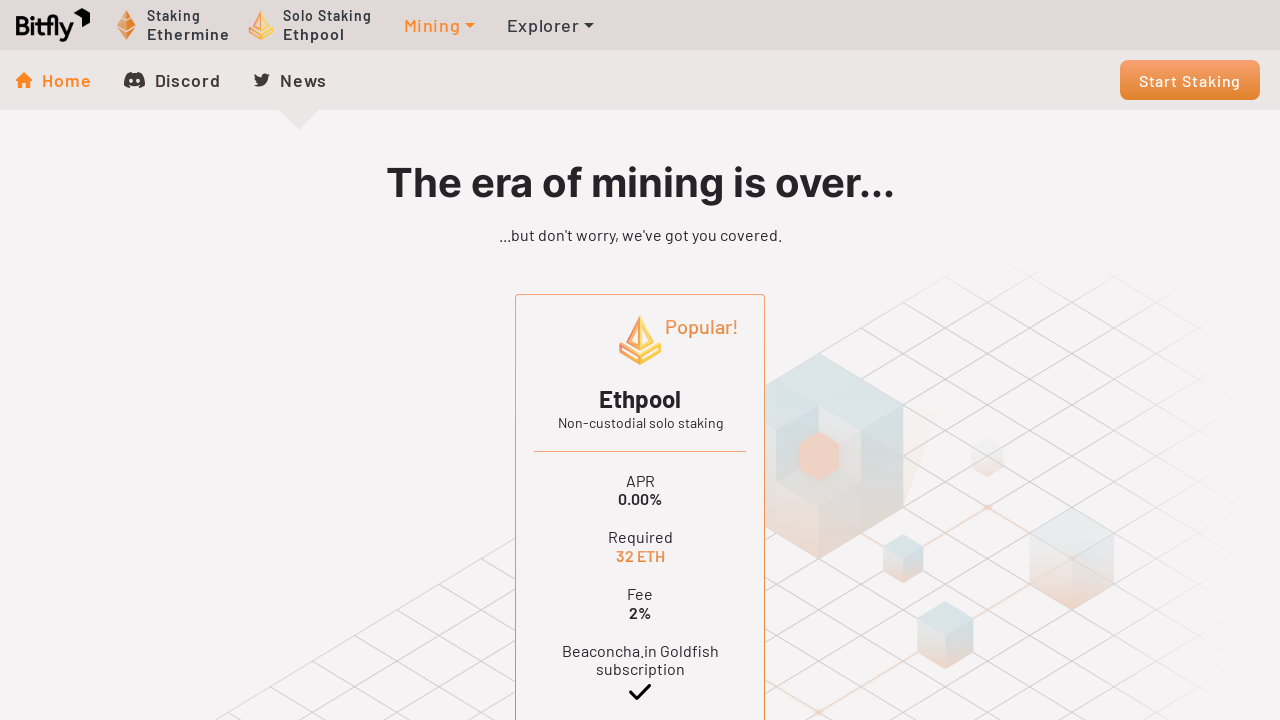